Tests JavaScript confirm dialog by clicking a button that triggers a confirm dialog, dismissing it (clicking Cancel), and verifying the result message

Starting URL: https://testcenter.techproeducation.com/index.php?page=javascript-alerts

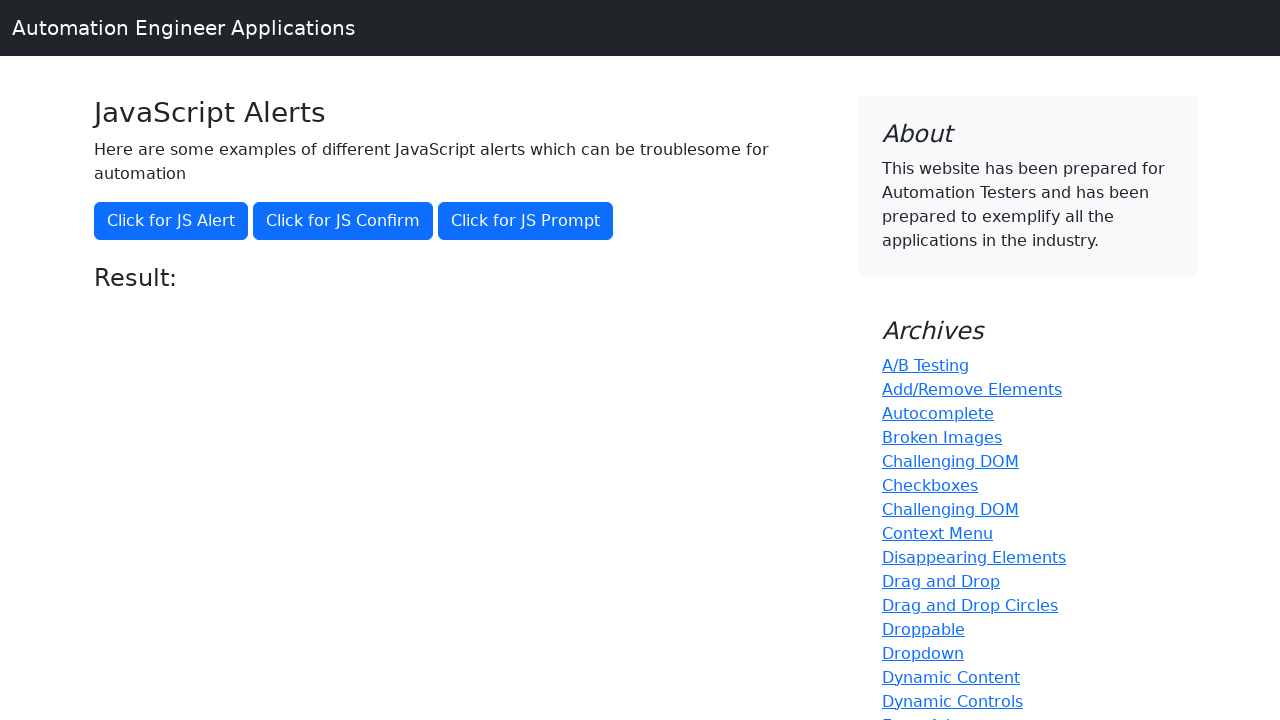

Registered dialog handler to dismiss confirm dialogs
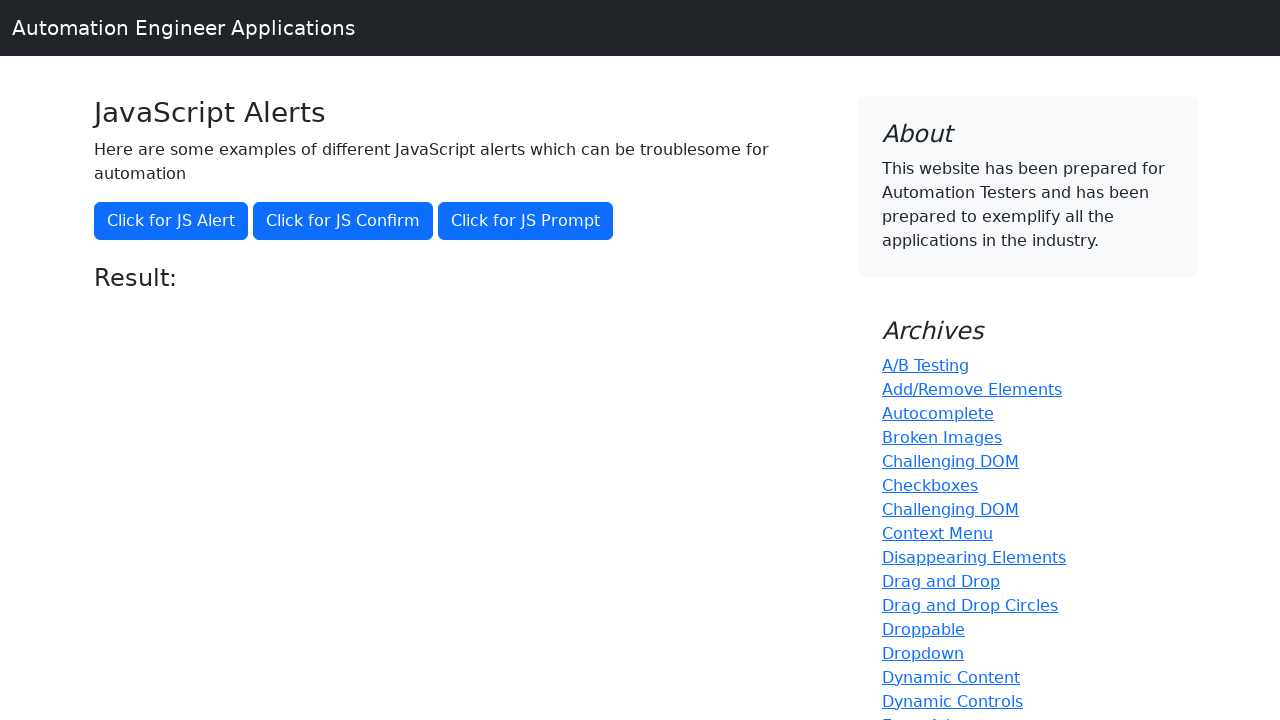

Clicked button to trigger JavaScript confirm dialog at (343, 221) on button[onclick='jsConfirm()']
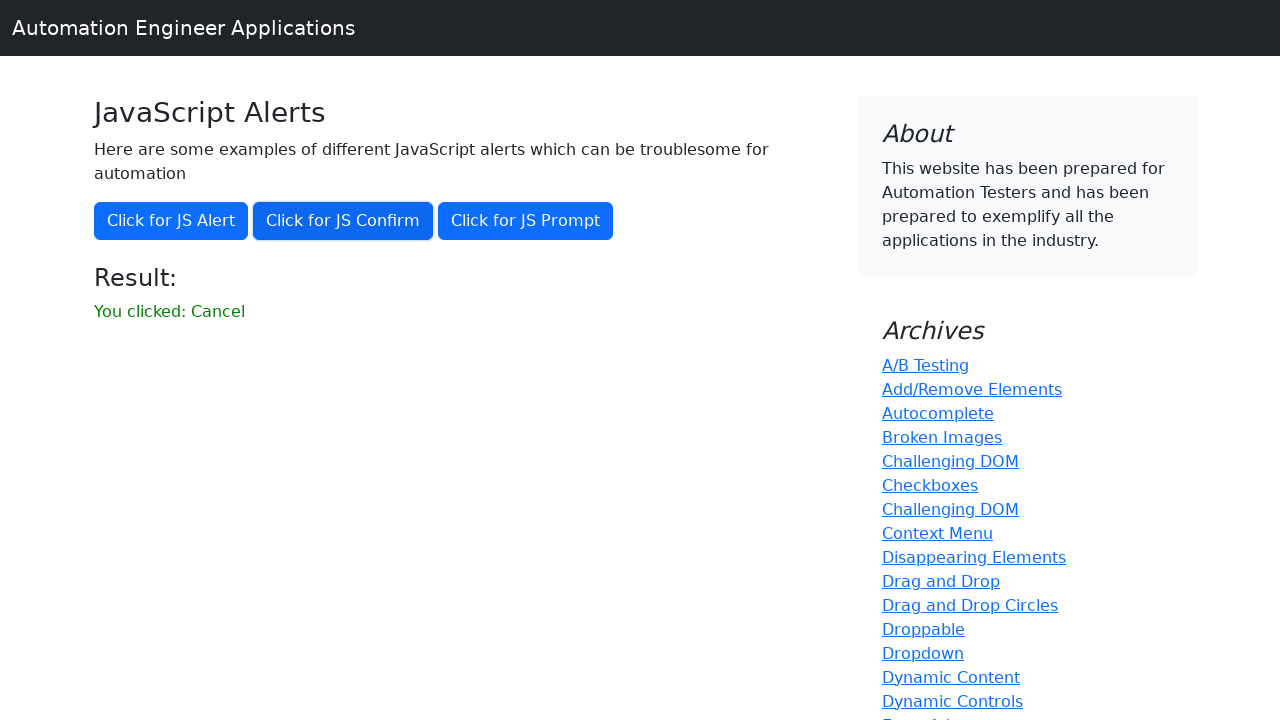

Waited for result message element to appear
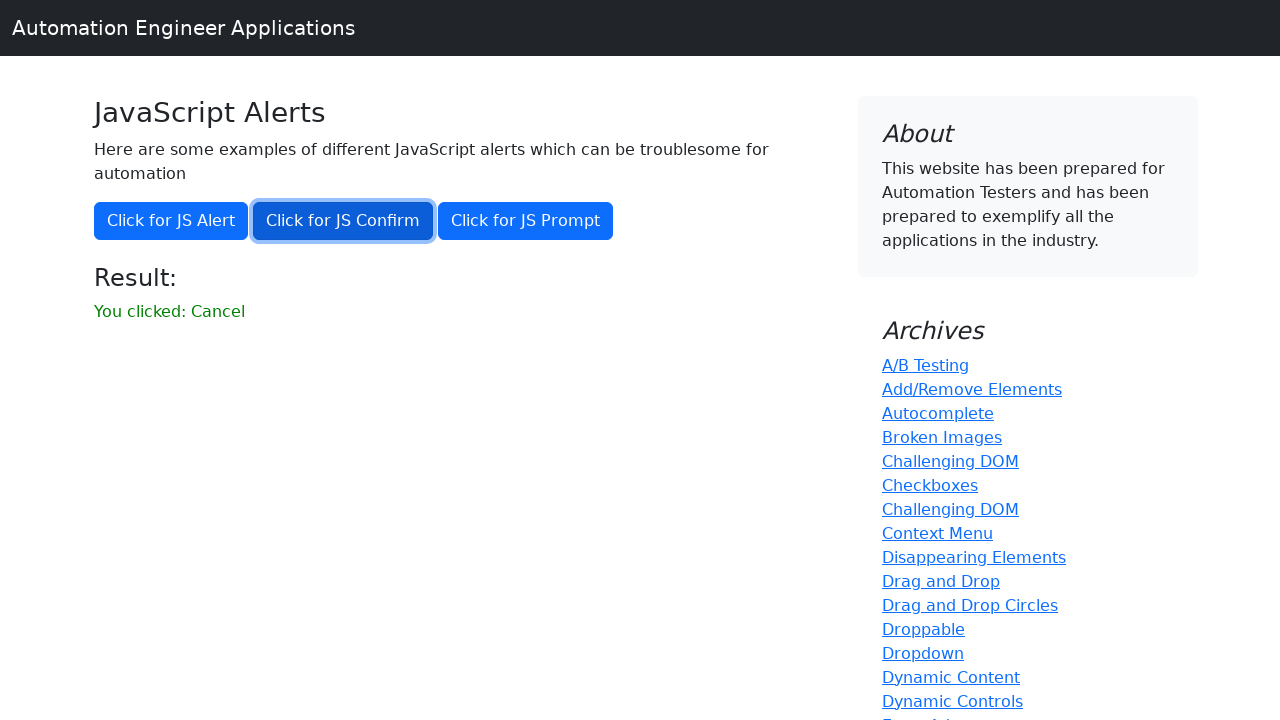

Retrieved result message text
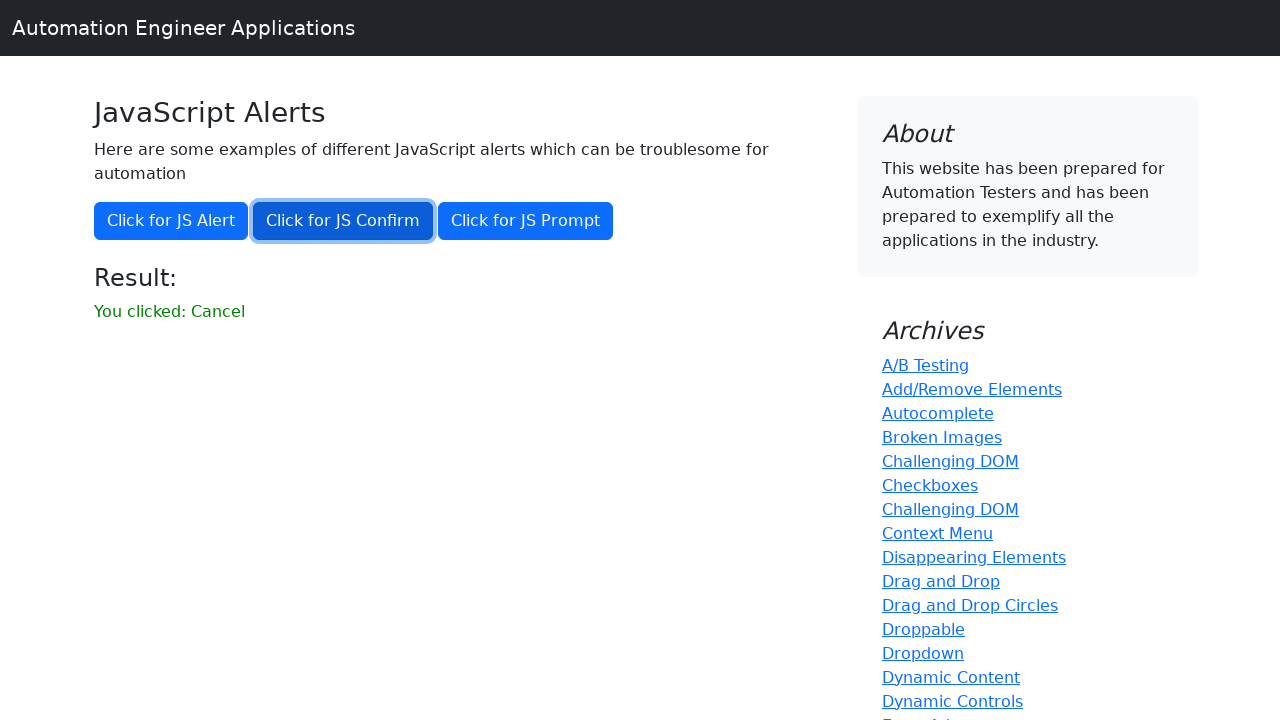

Verified that result message does not contain 'succesfuly' - dialog was dismissed correctly
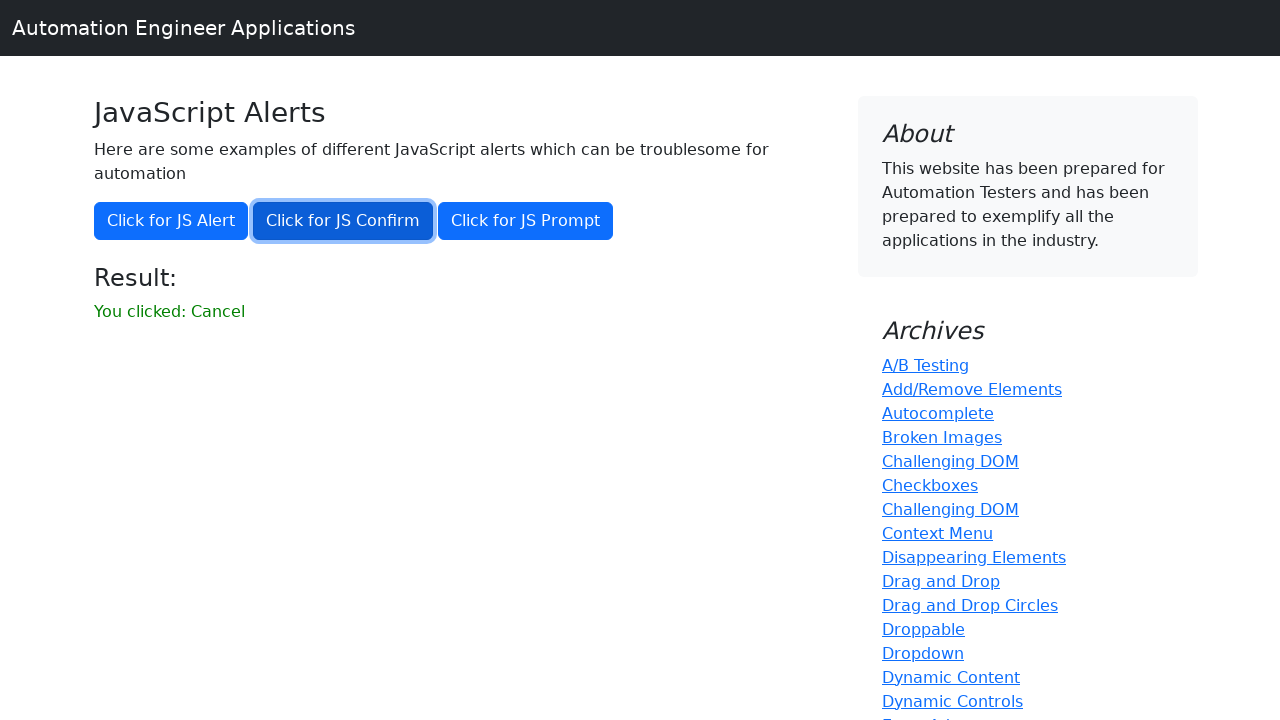

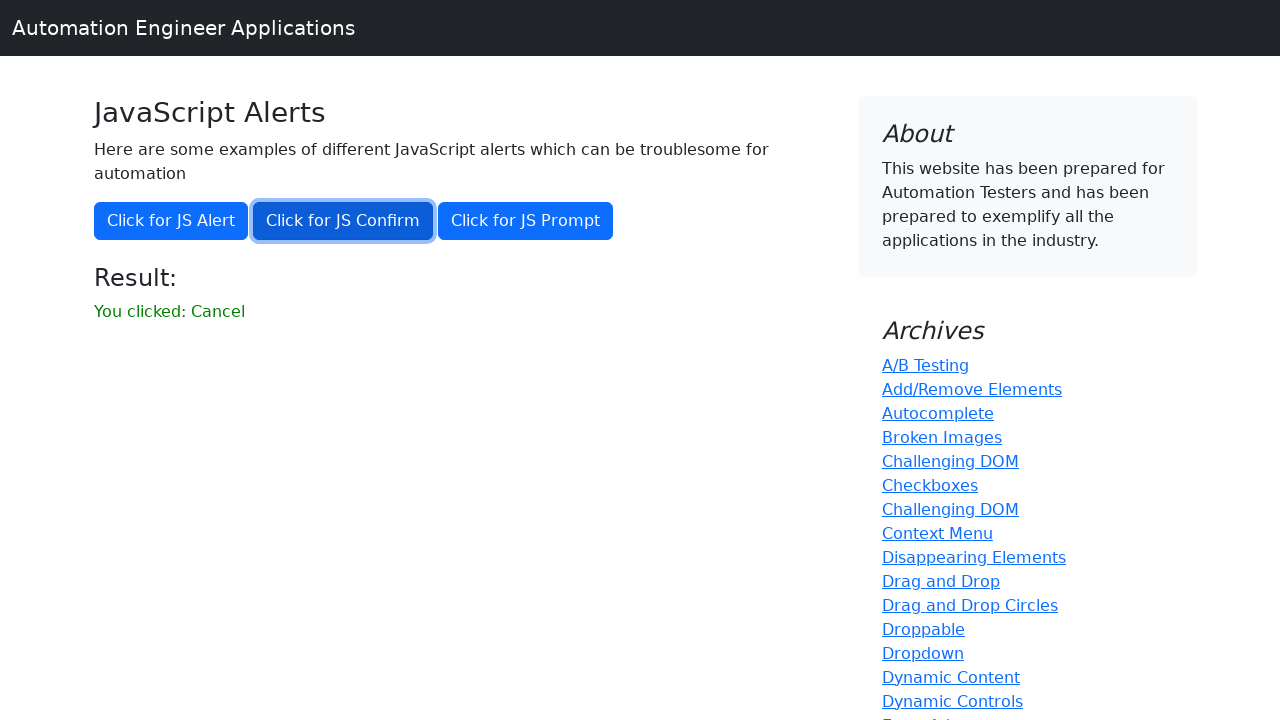